Tests browse by collection functionality by clicking on "Explore the Collections", selecting a letter filter, and verifying the page scrolls to show collections starting with that letter.

Starting URL: https://demo.quartexcollections.com/

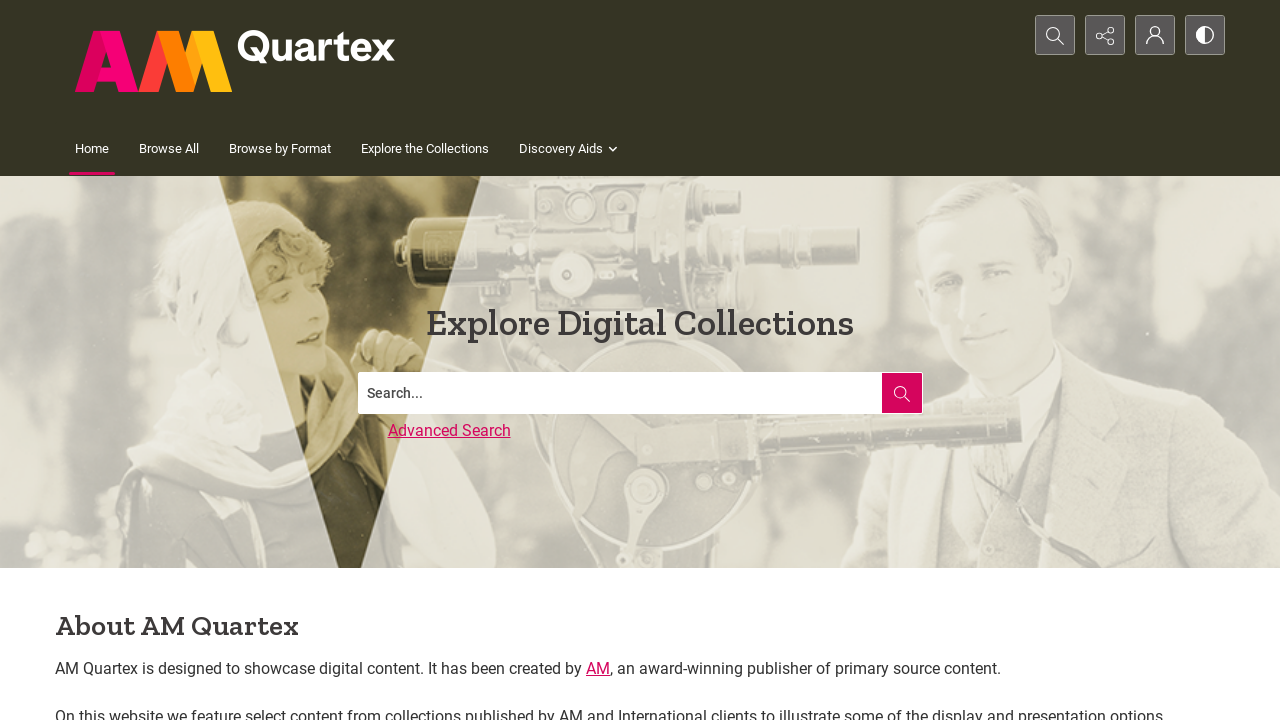

Clicked 'Explore the Collections' link in main menu at (425, 149) on internal:testid=[data-testid="site-main-menu"s] >> internal:role=link[name="Expl
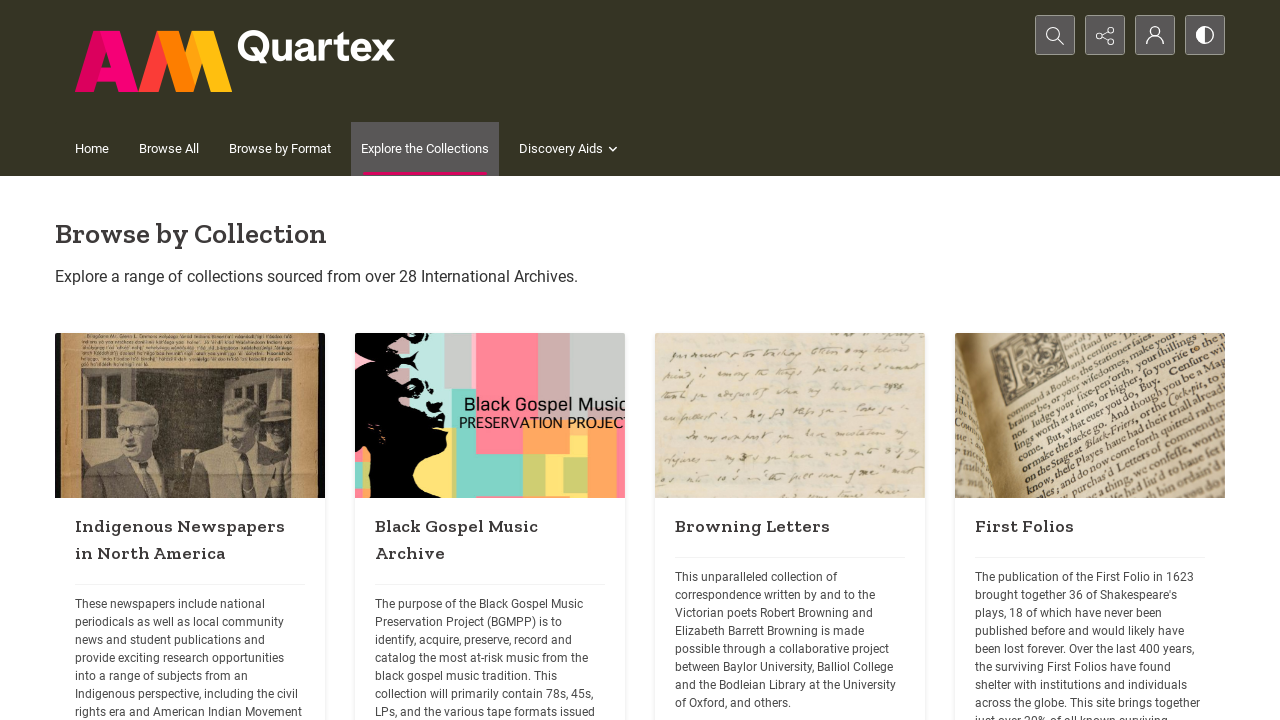

Page fully loaded after clicking Explore the Collections
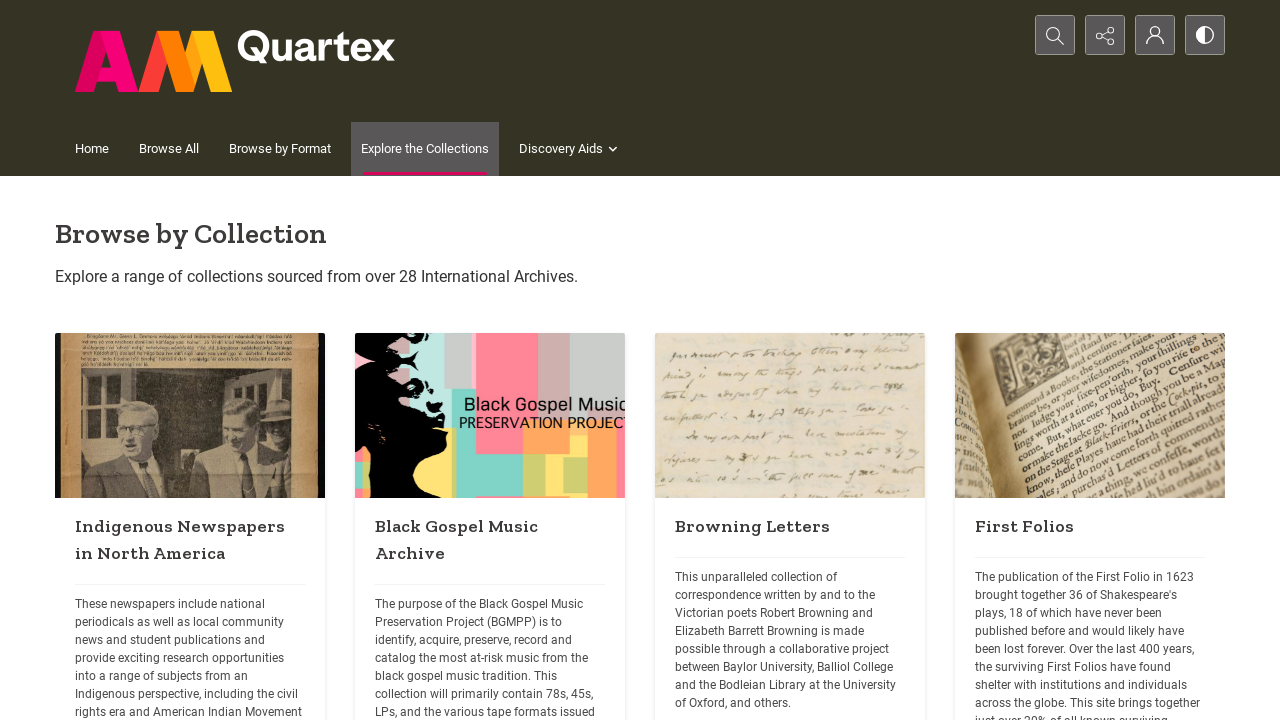

Clicked letter 'W' filter to browse collections starting with W at (935, 361) on internal:label="Letter W link"i >> internal:text="W"i
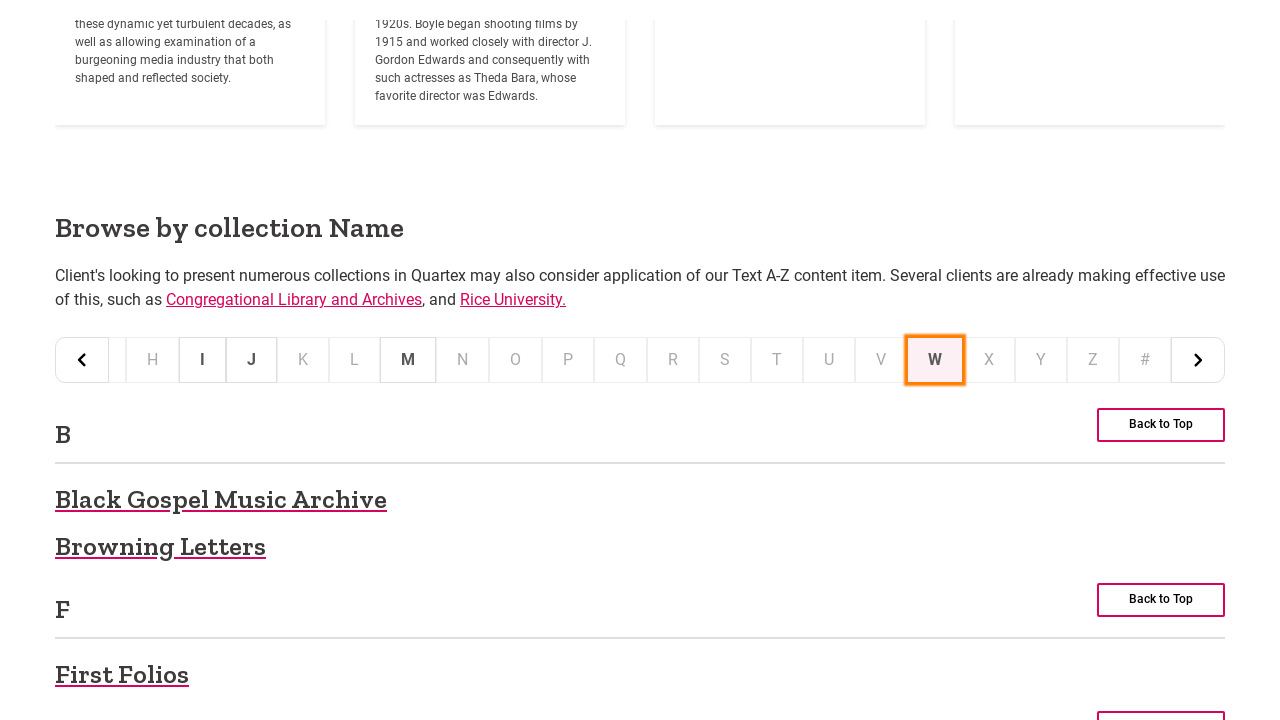

Heading 'W' became visible, page scrolled to collections starting with W
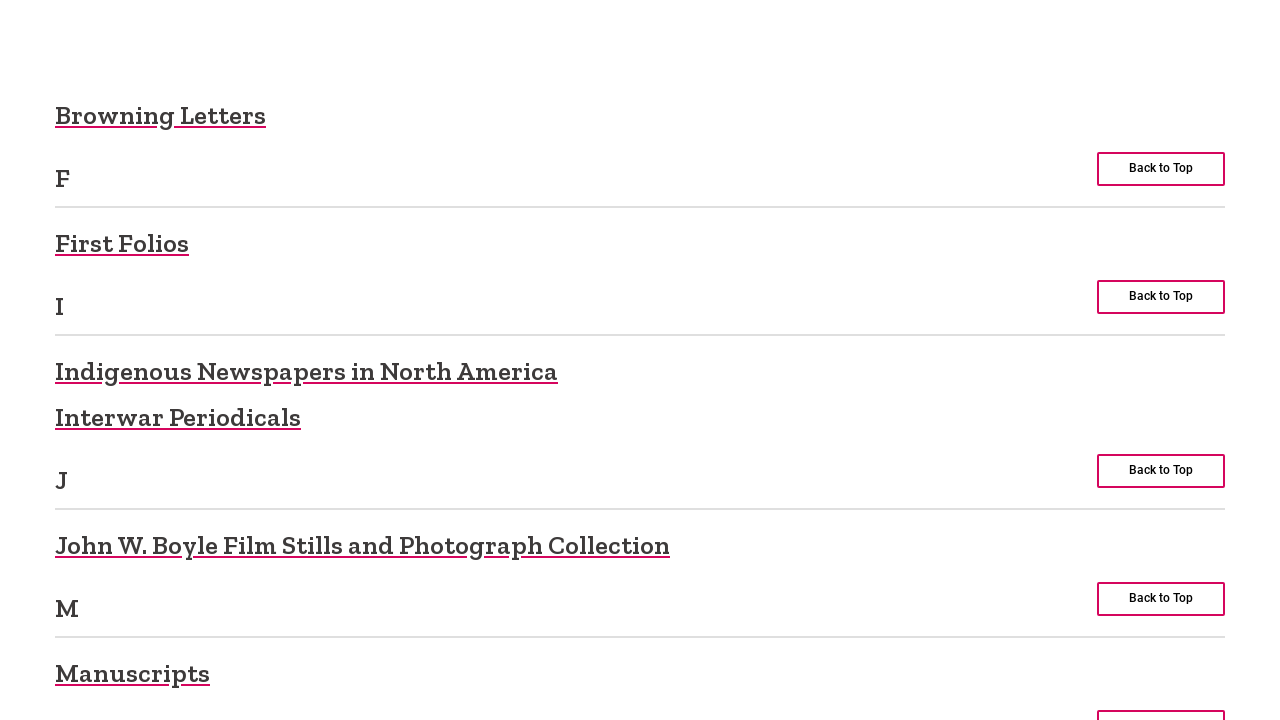

Verified 'War & Conflict' collection is visible in filtered results
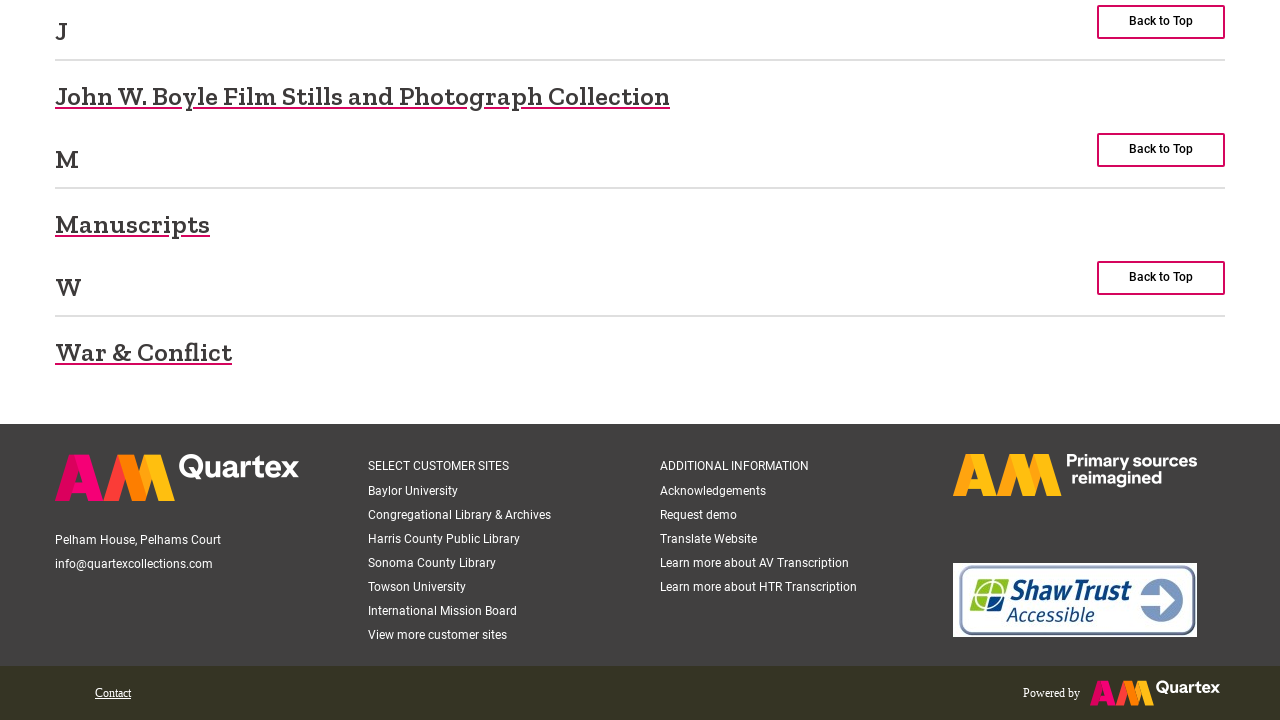

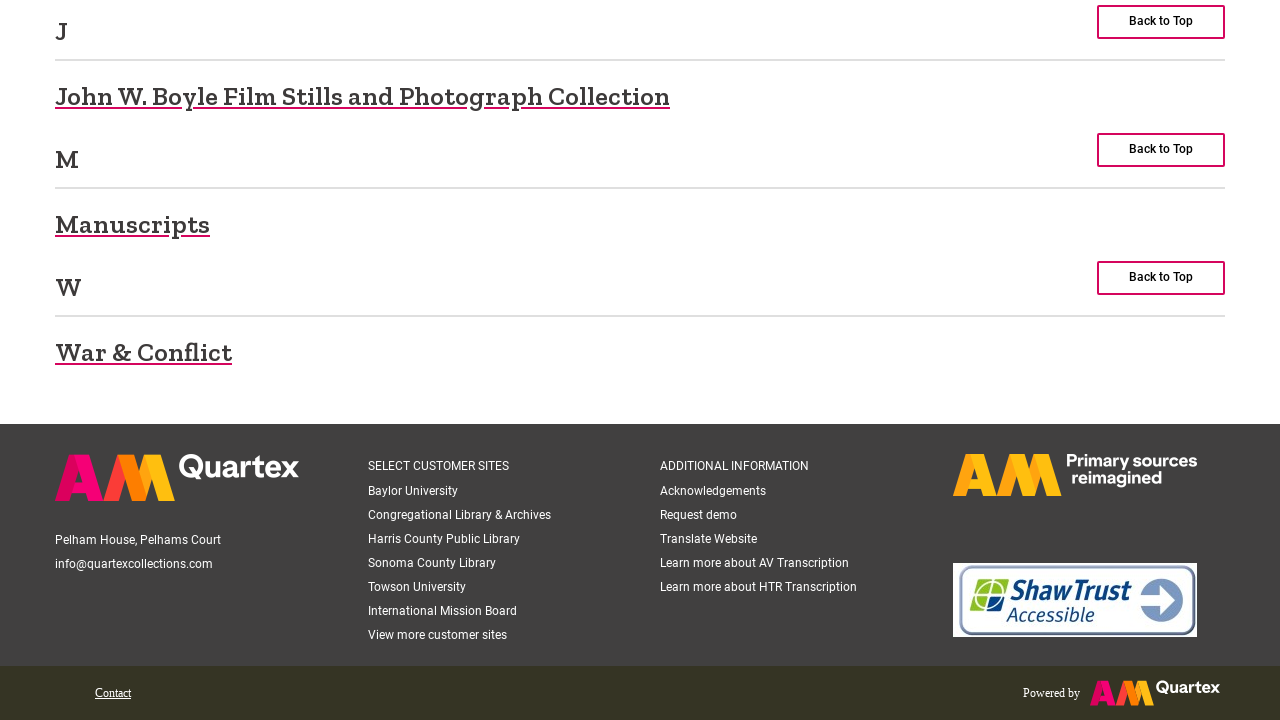